Verifies that the "Book First Session" button is displayed on the homepage hero section

Starting URL: https://famcare.app/

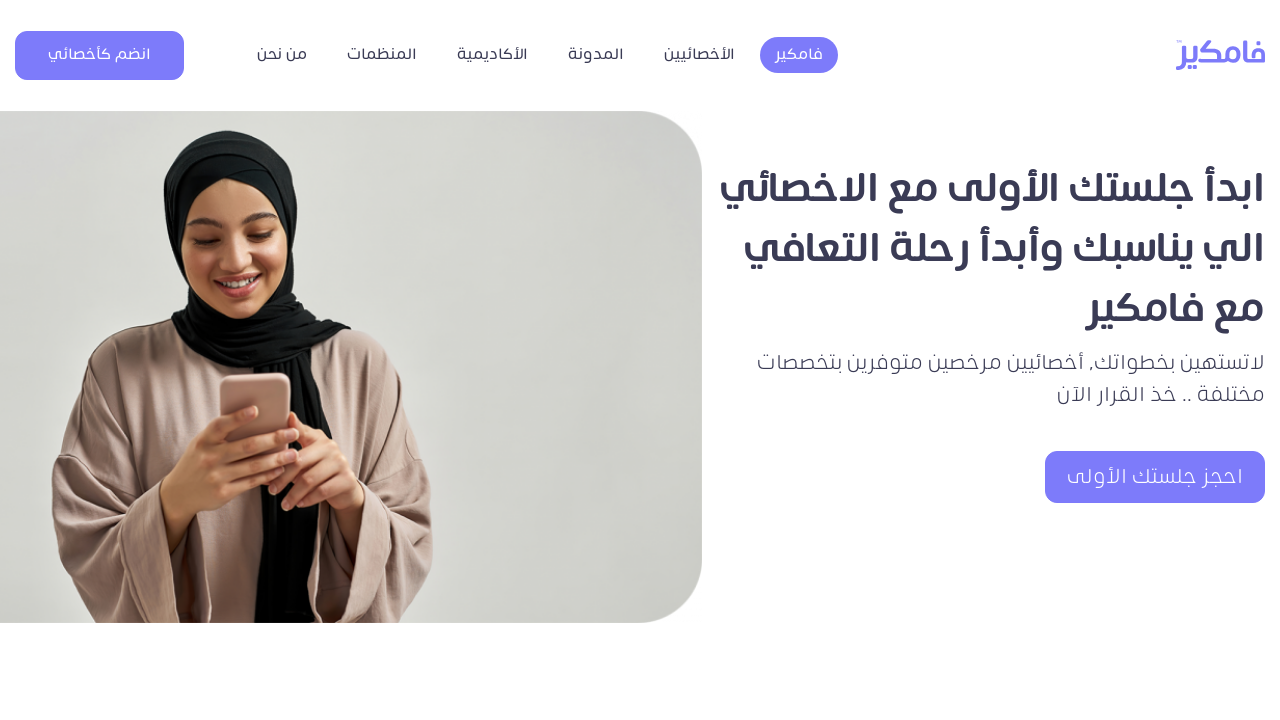

Navigated to https://famcare.app/
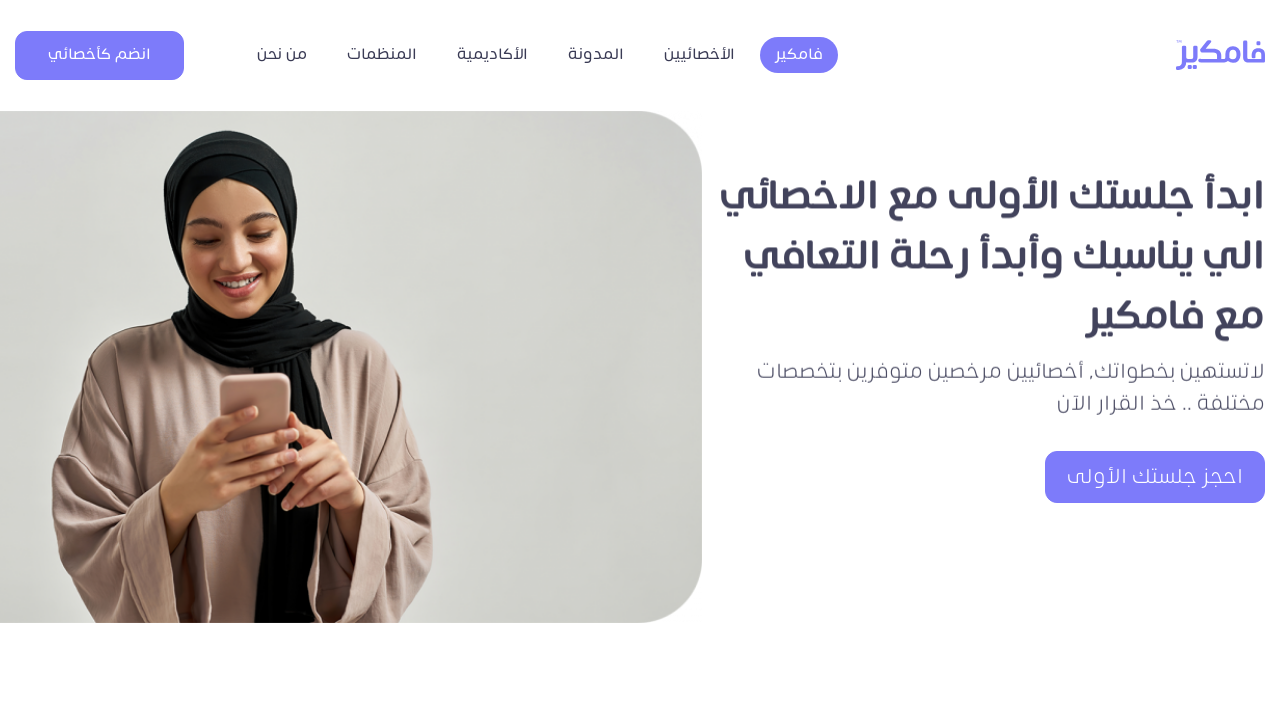

Located 'Book First Session' button element in hero section
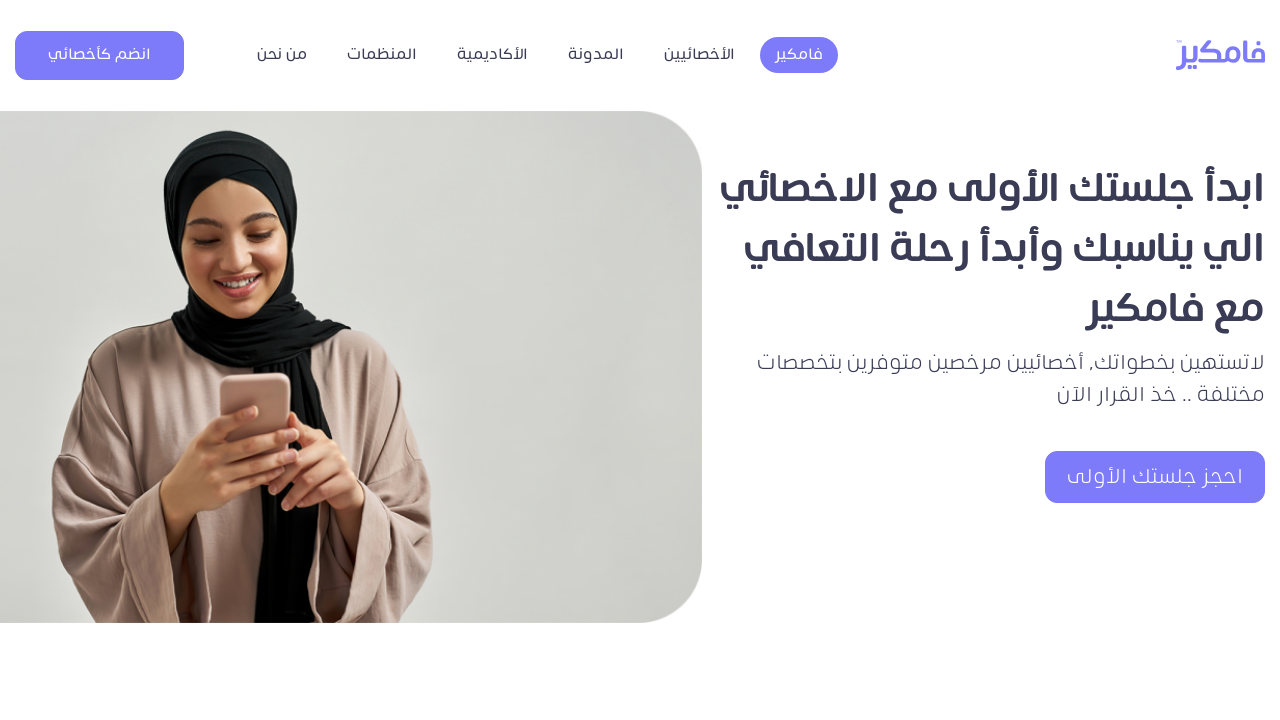

'Book First Session' button became visible
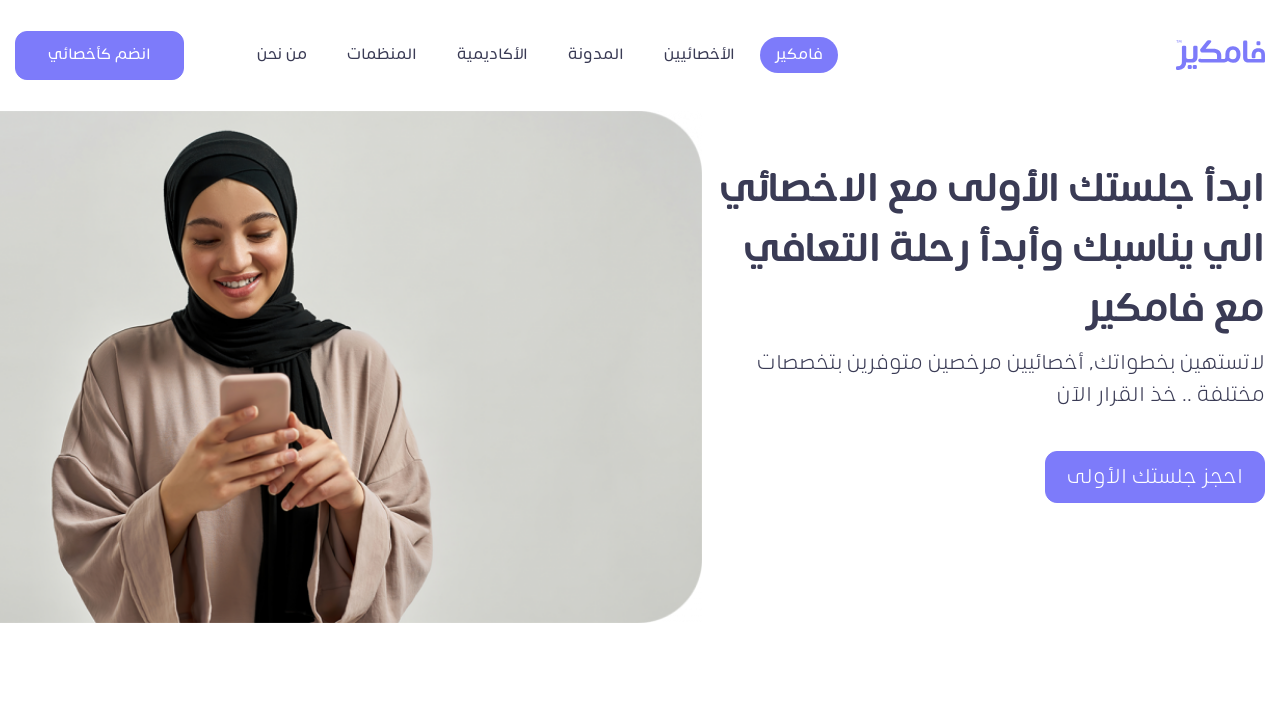

Verified 'Book First Session' button is displayed on homepage hero section
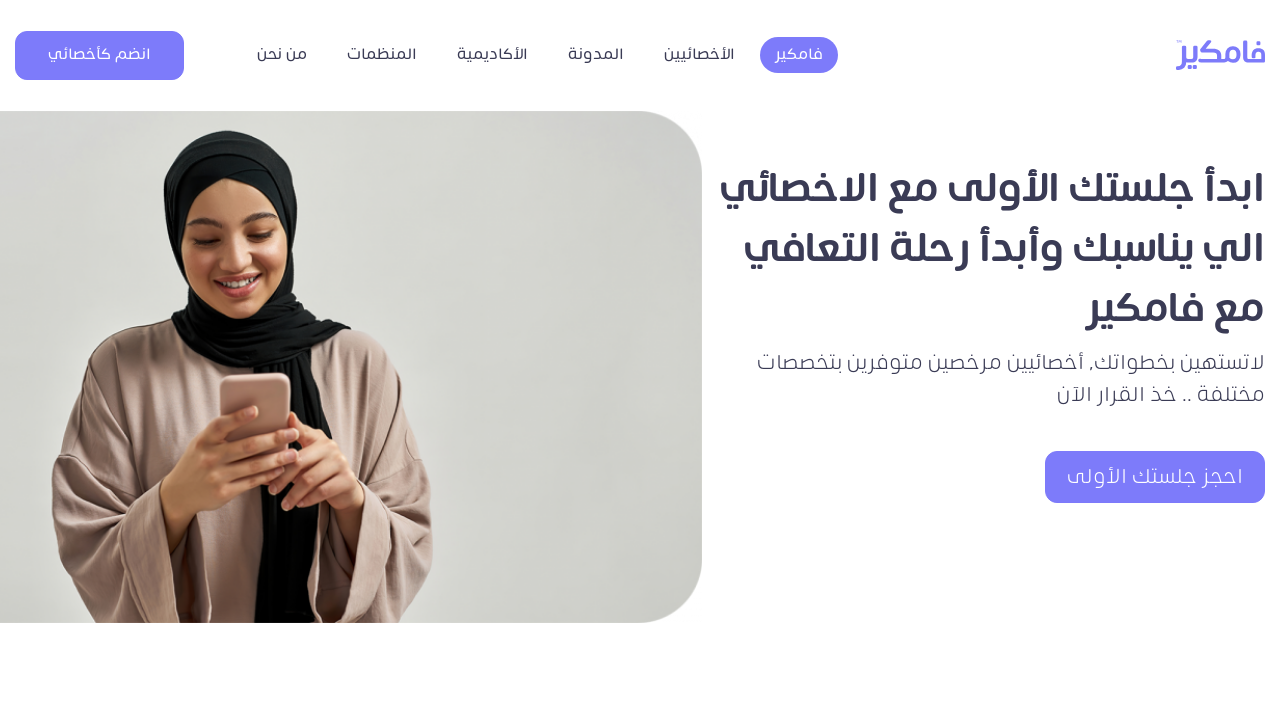

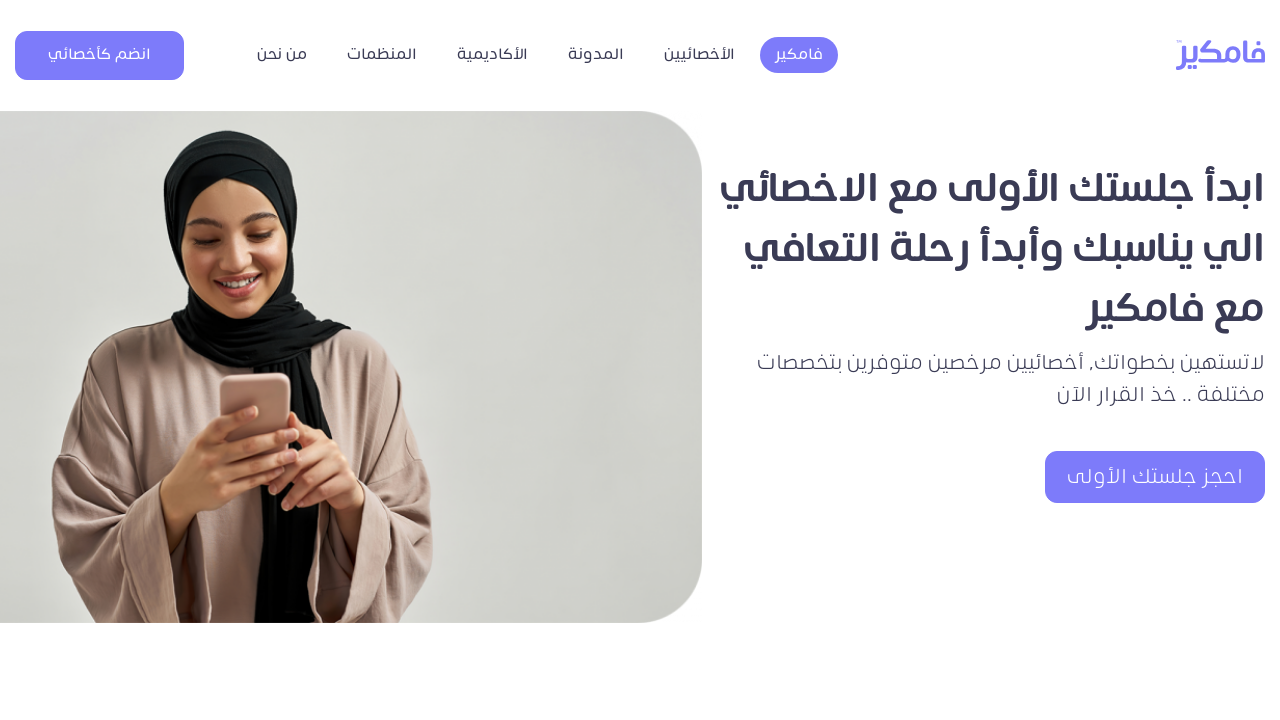